Tests window handling by clicking a link that opens a new window, switching between windows, and verifying page titles in each window.

Starting URL: https://the-internet.herokuapp.com/windows

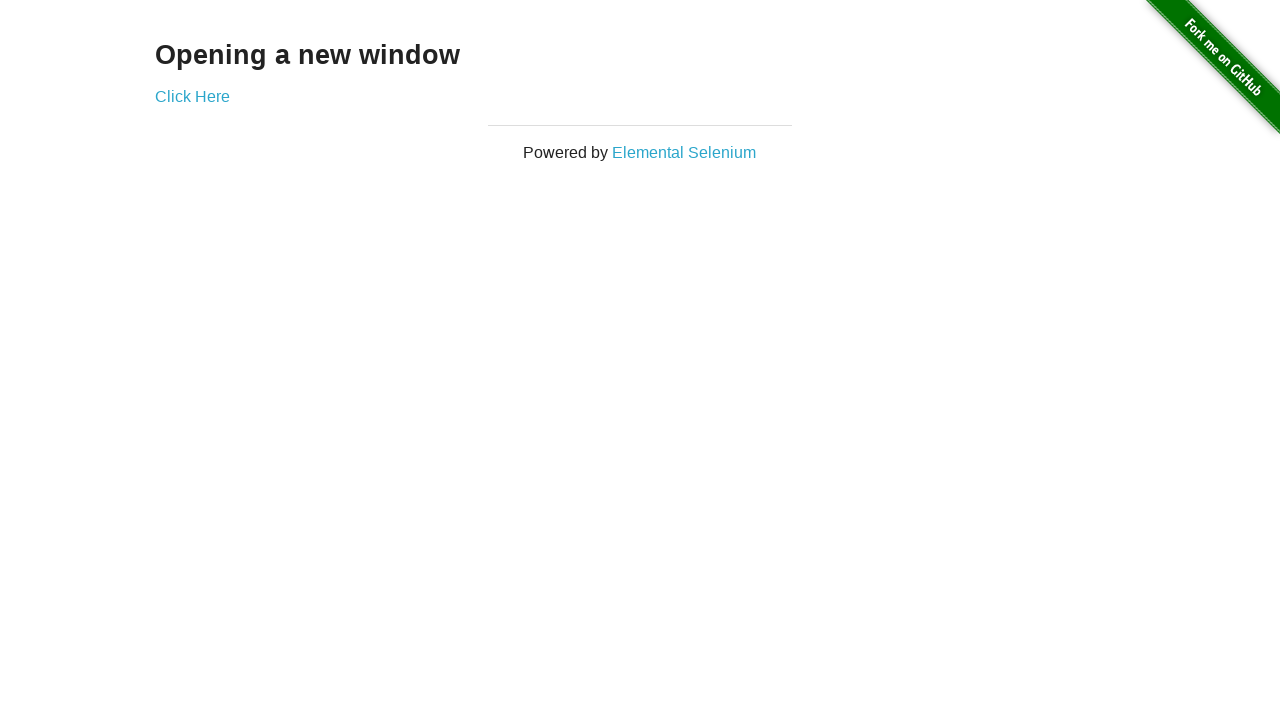

Located h3 element containing page heading
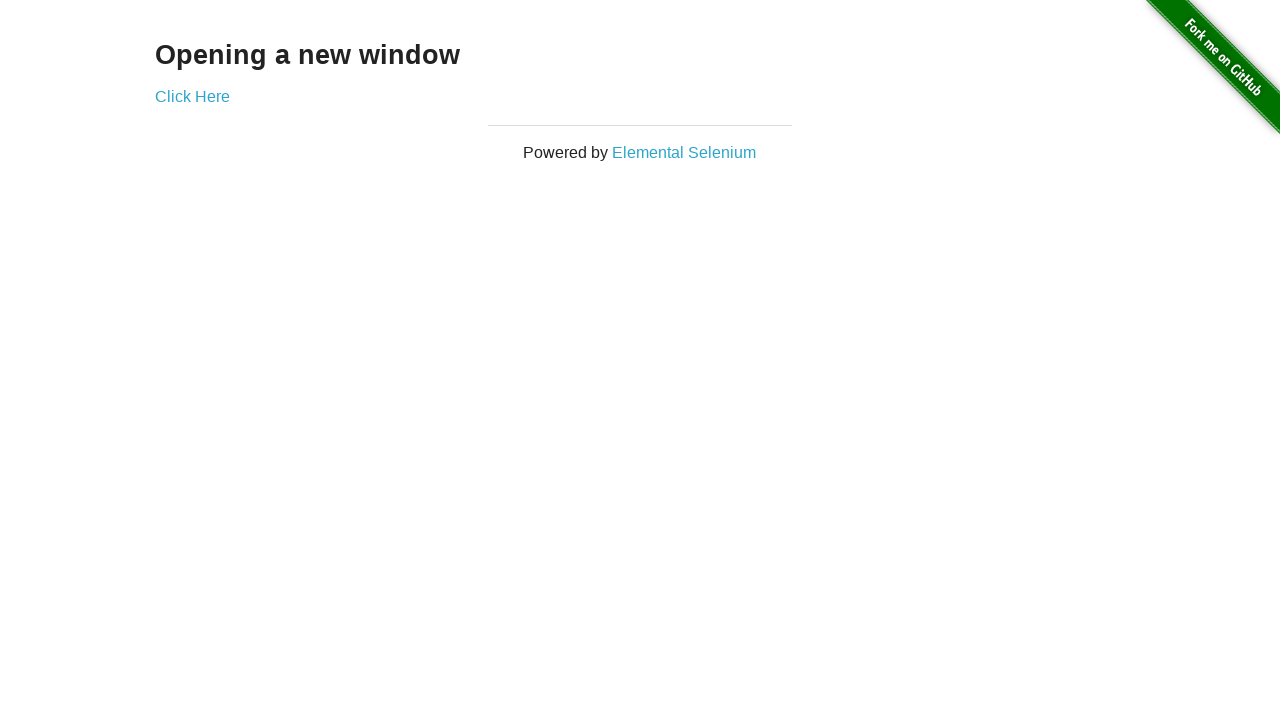

Verified page heading text is 'Opening a new window'
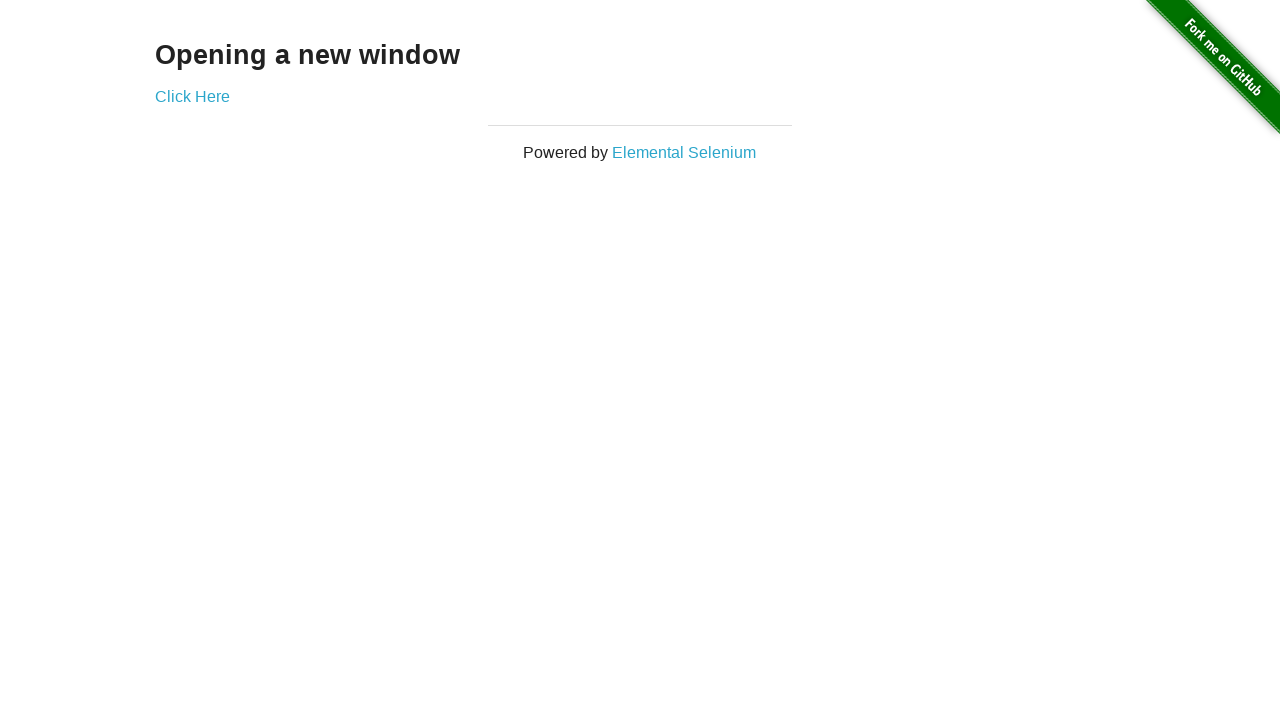

Verified initial page title is 'The Internet'
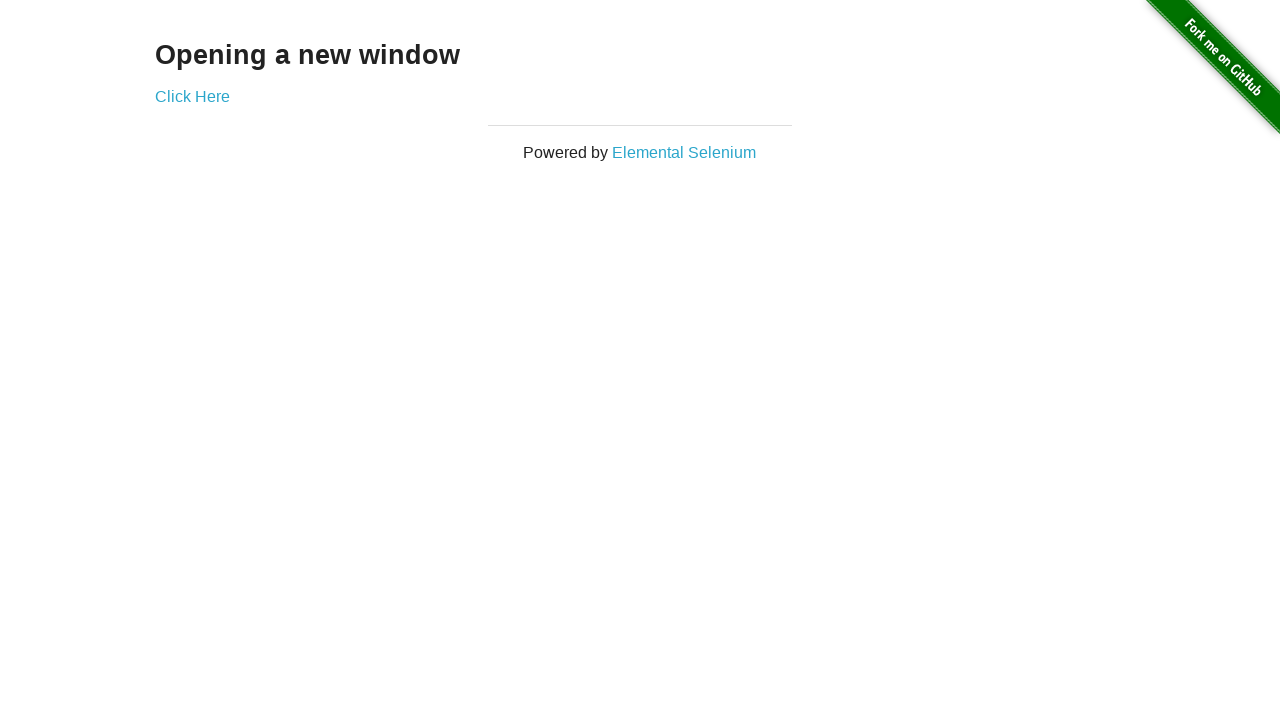

Clicked 'Click Here' link to open new window at (192, 96) on xpath=//*[text()='Click Here']
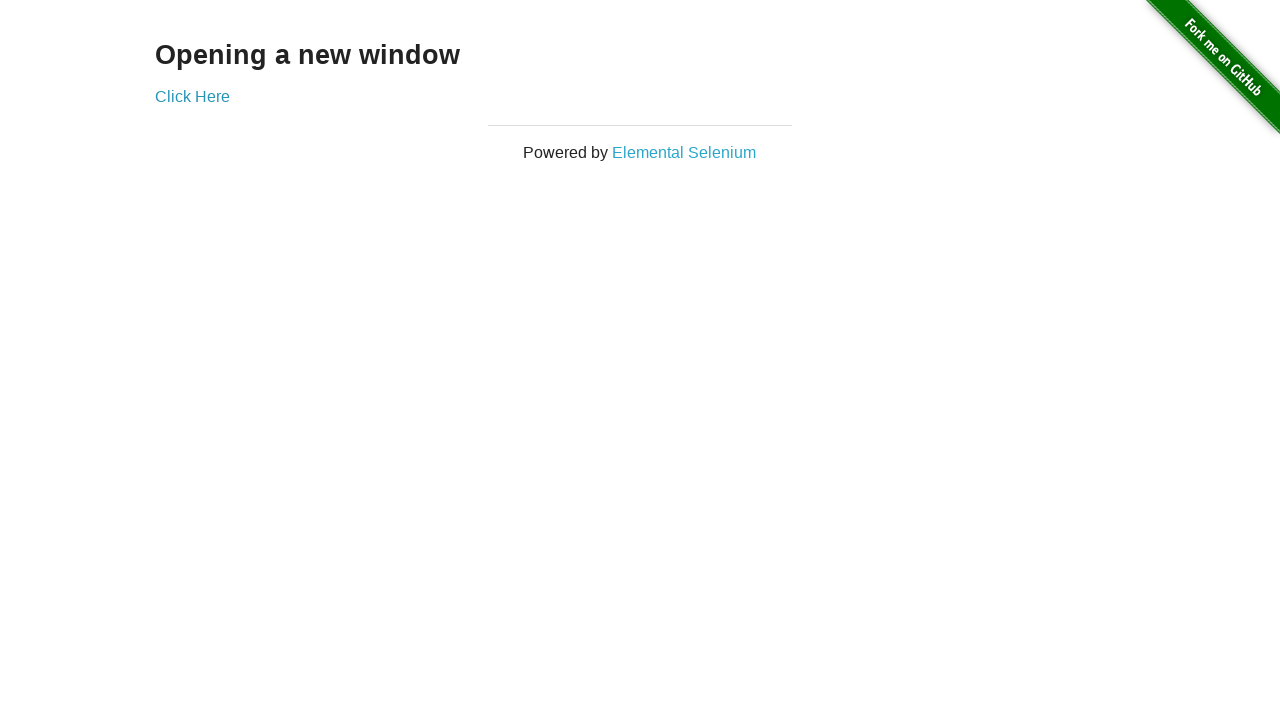

Captured new page object from window opened
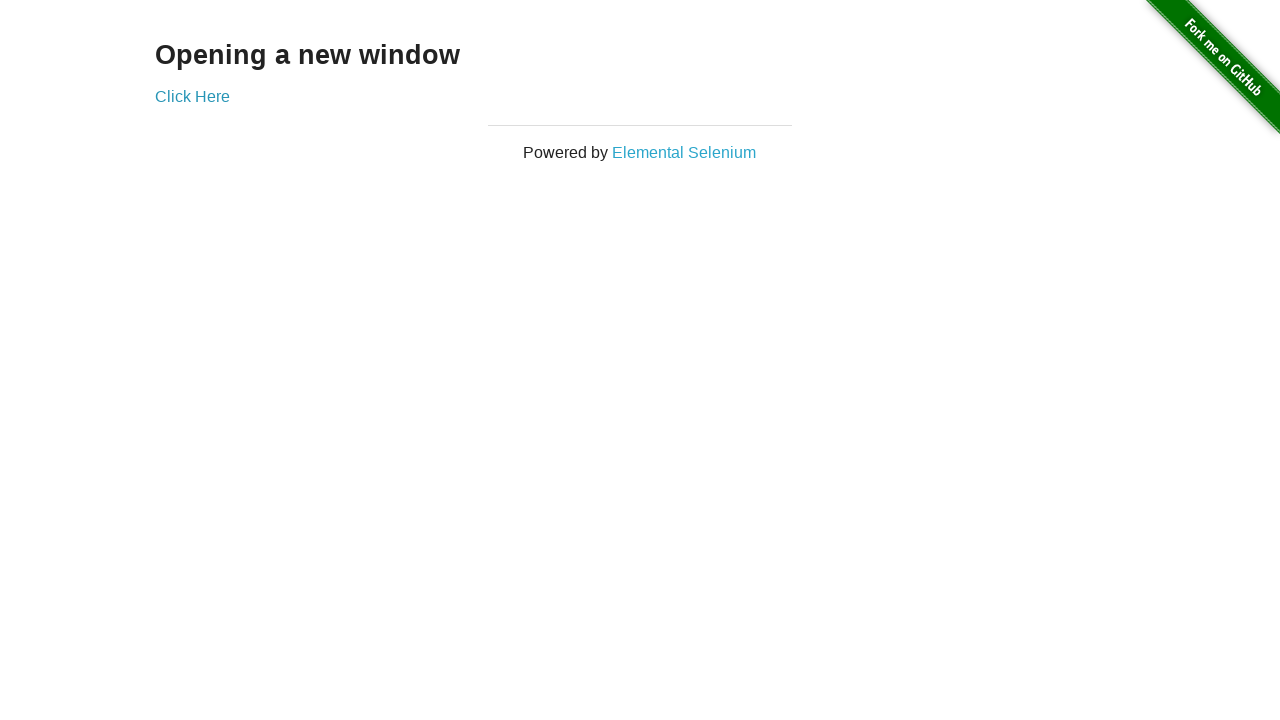

Waited for new page to finish loading
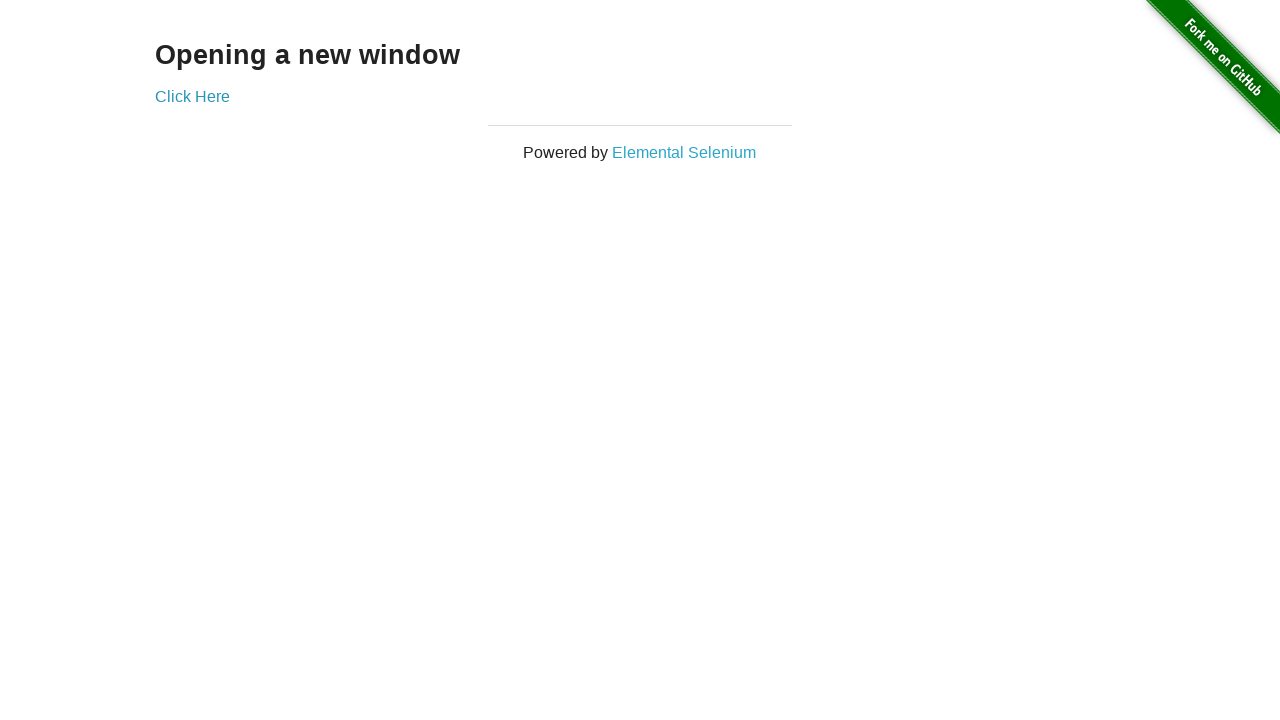

Verified new window page title is 'New Window'
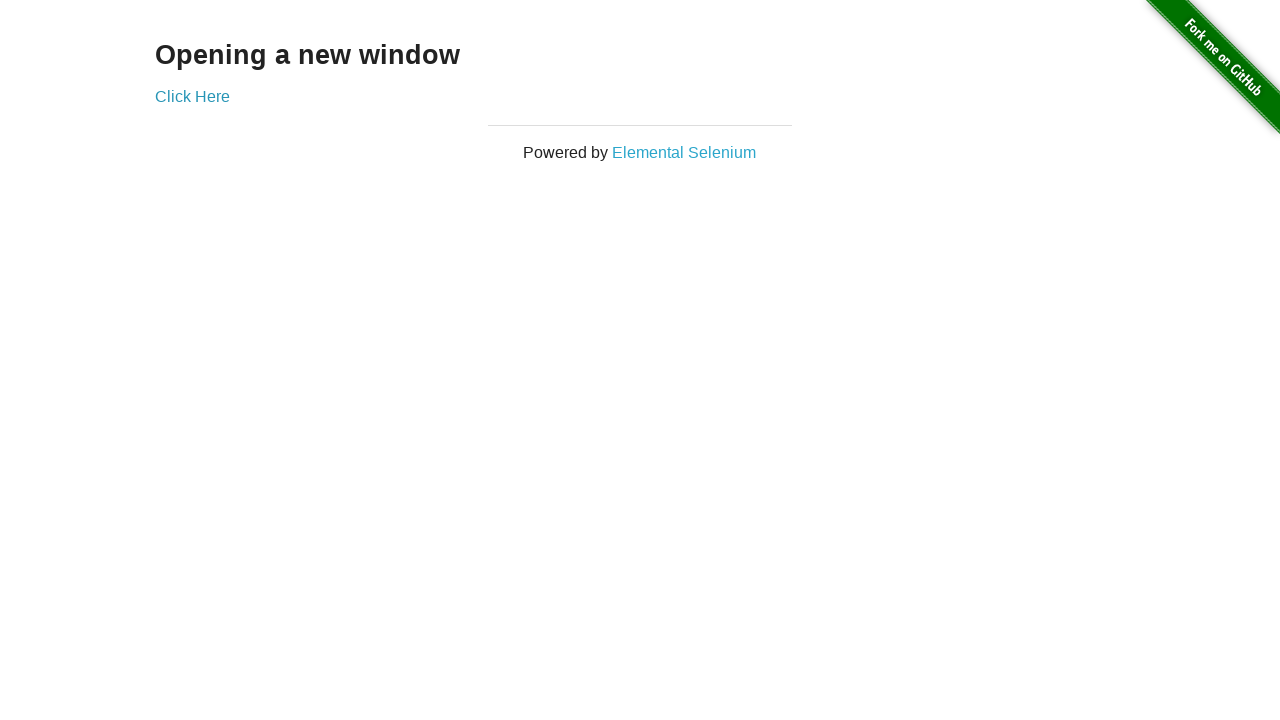

Switched back to original window
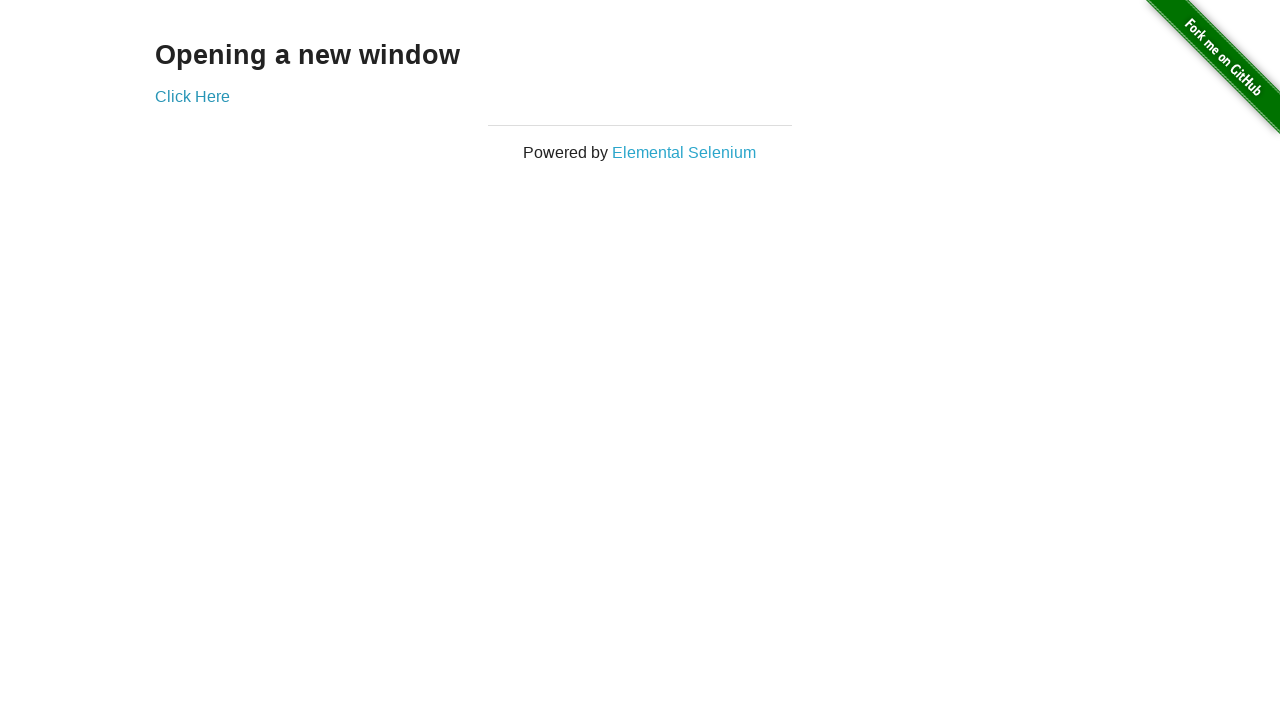

Verified original page title is still 'The Internet'
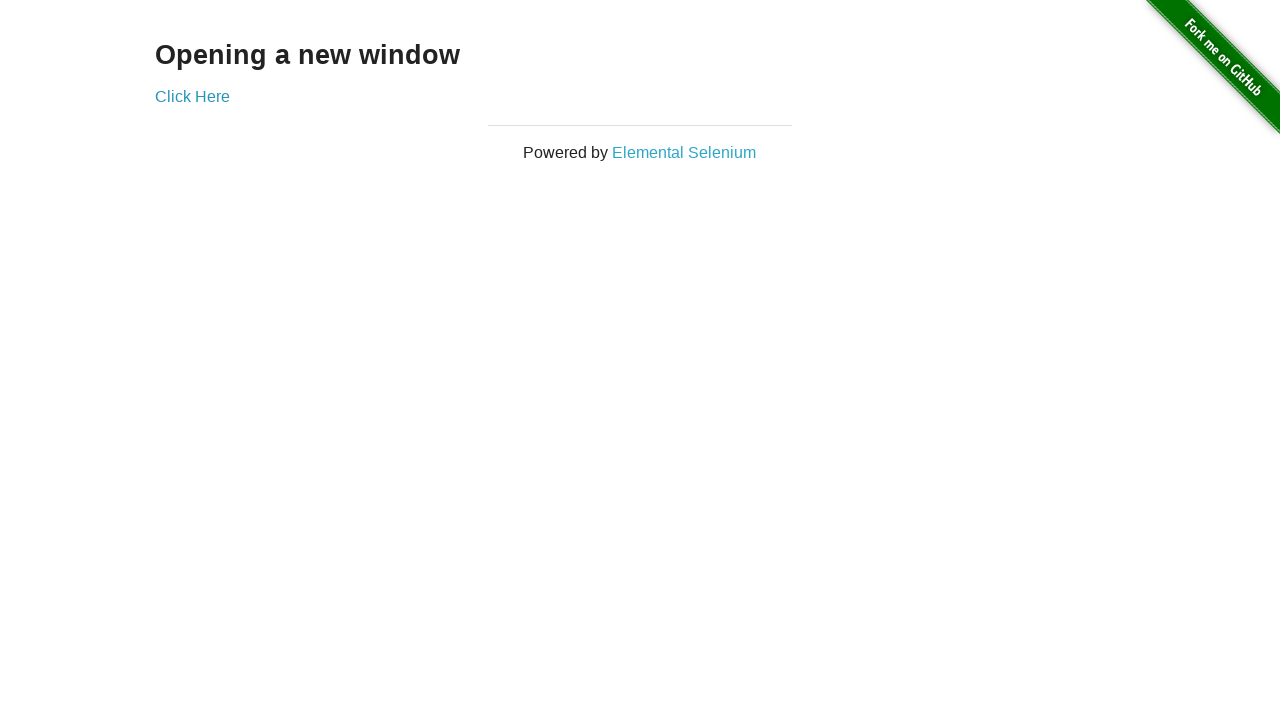

Waited 3 seconds on original page
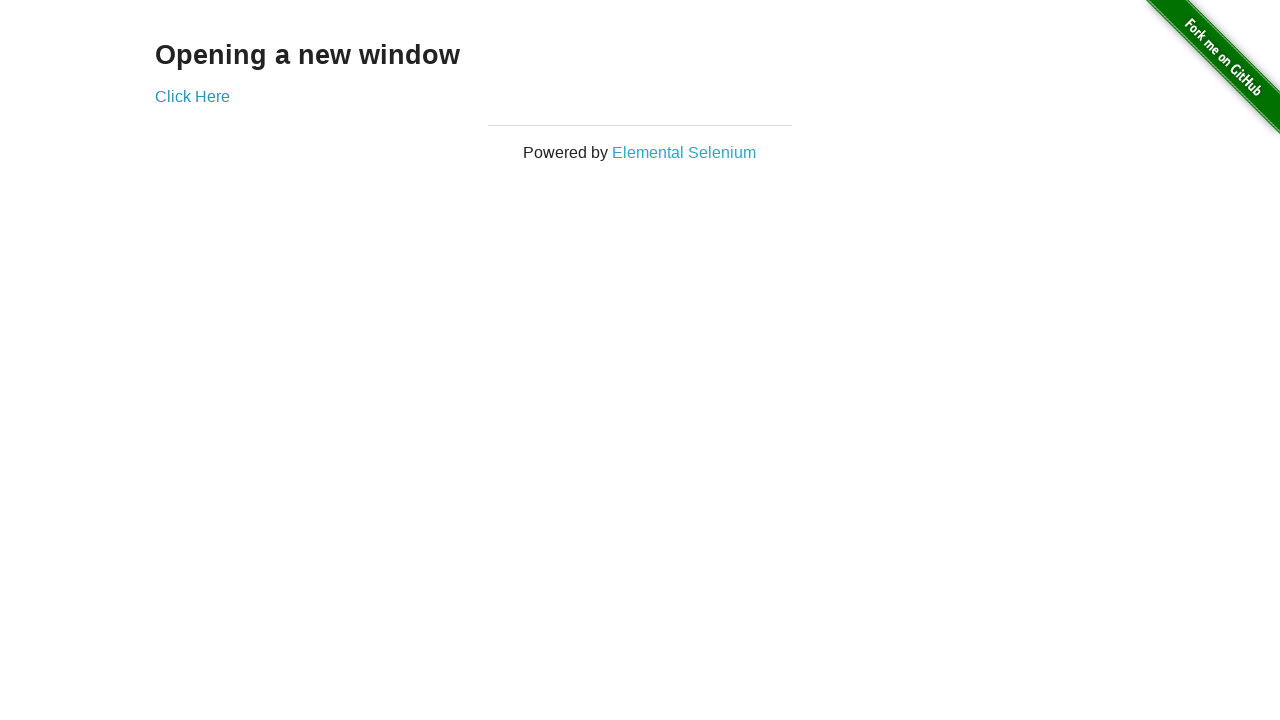

Switched to new window again
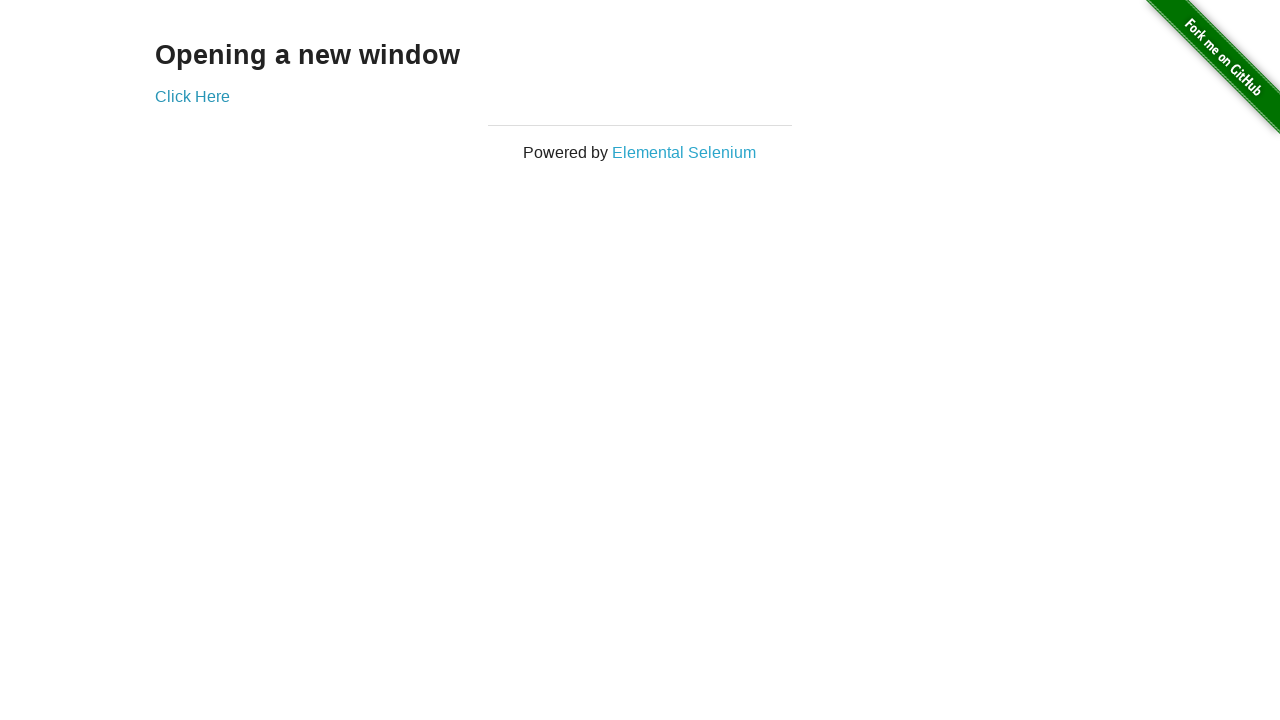

Waited 3 seconds on new window
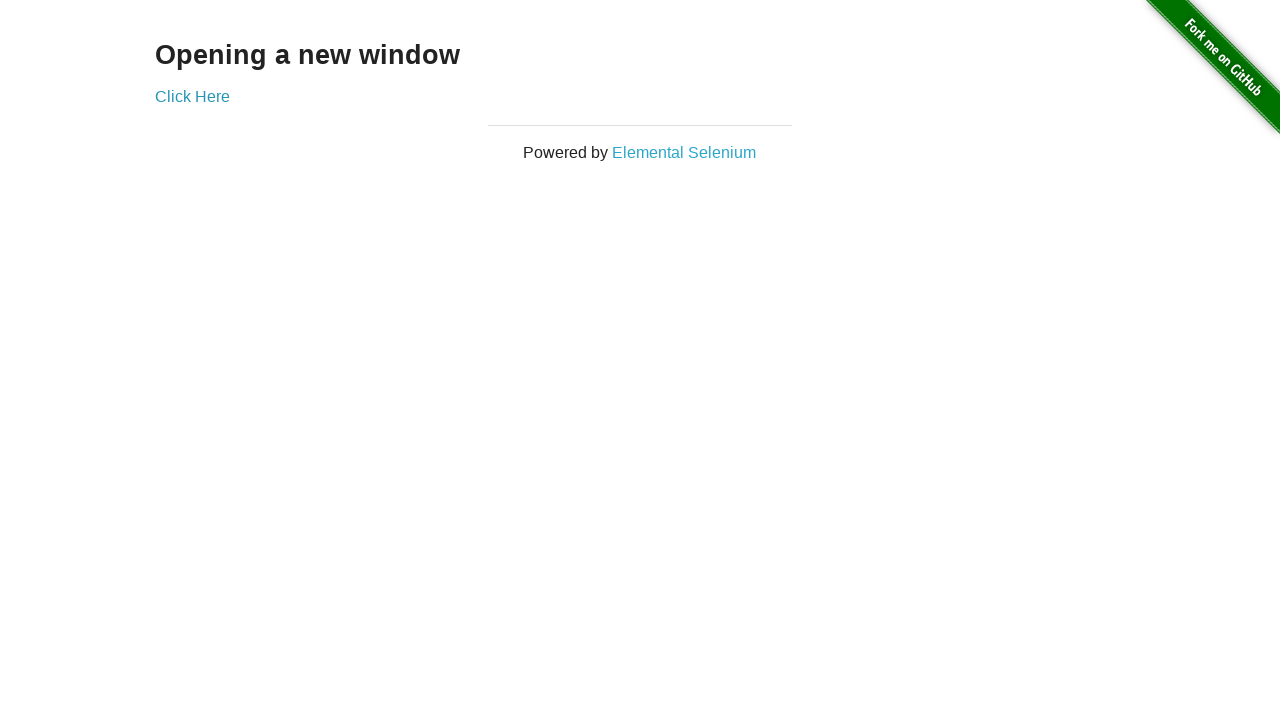

Switched back to original window
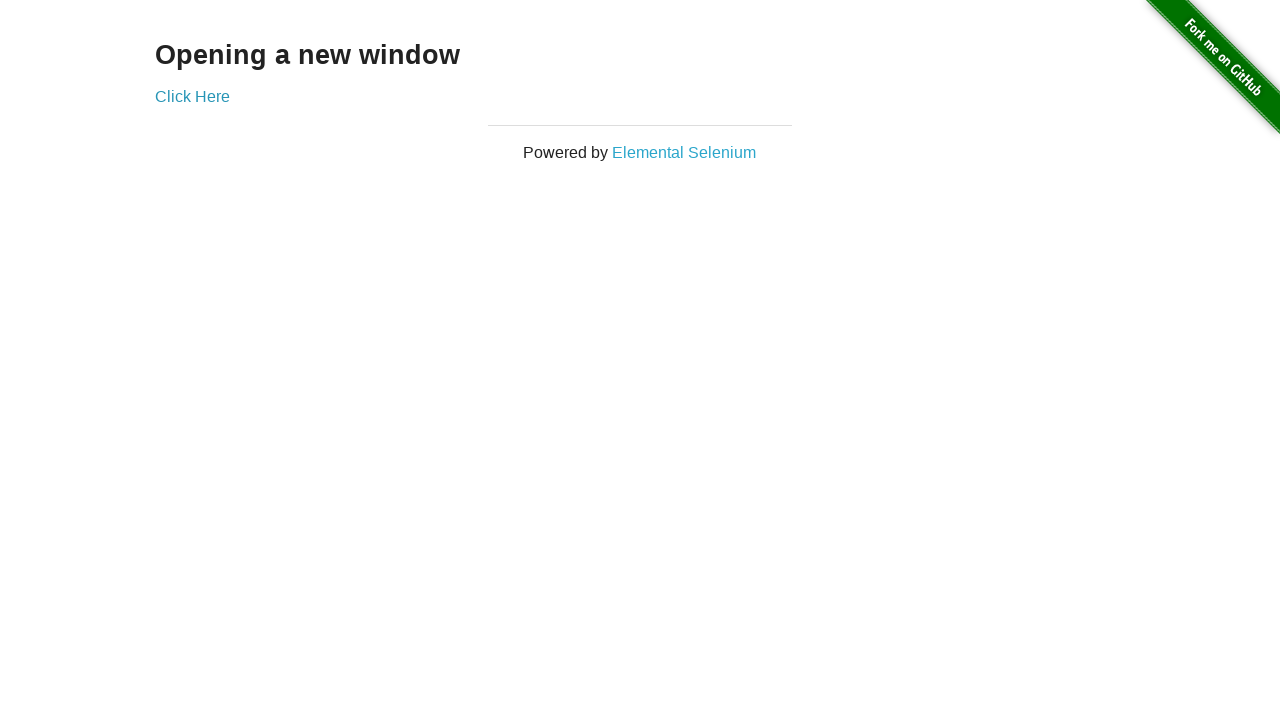

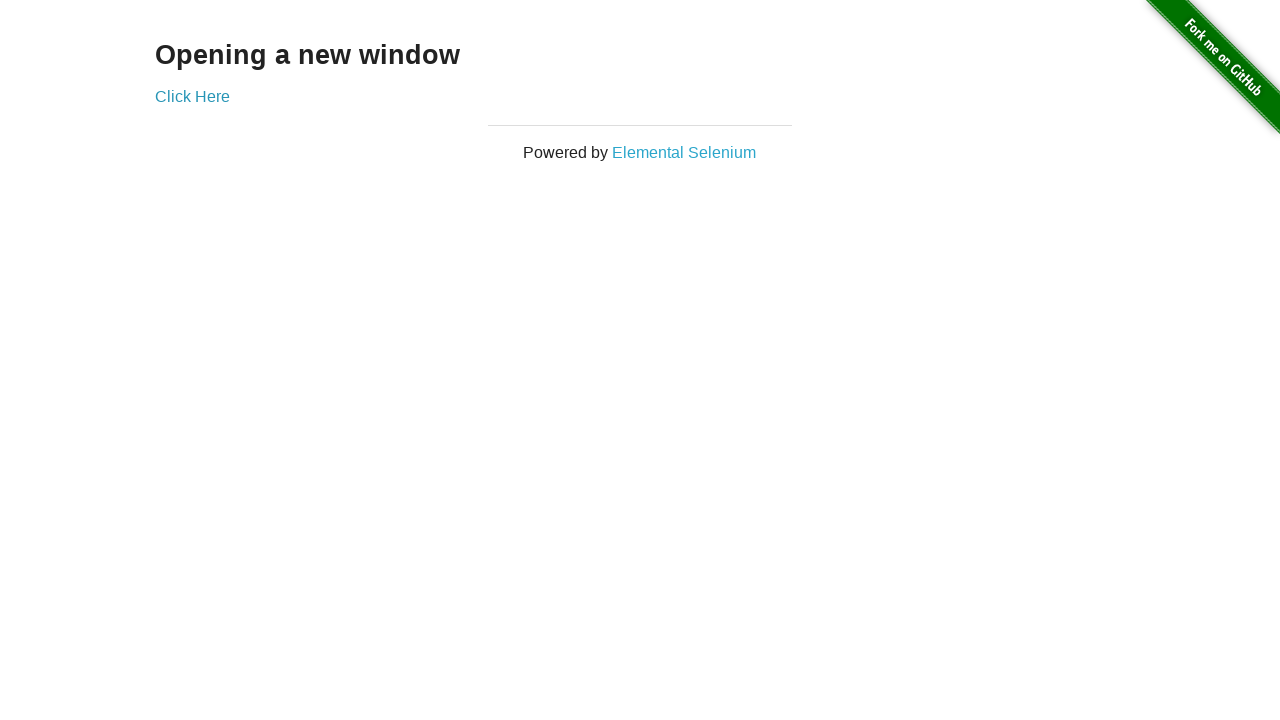